Tests Booking.com search functionality by entering a city name, selecting check-in and check-out dates, and submitting the search to view hotel results.

Starting URL: https://www.booking.com

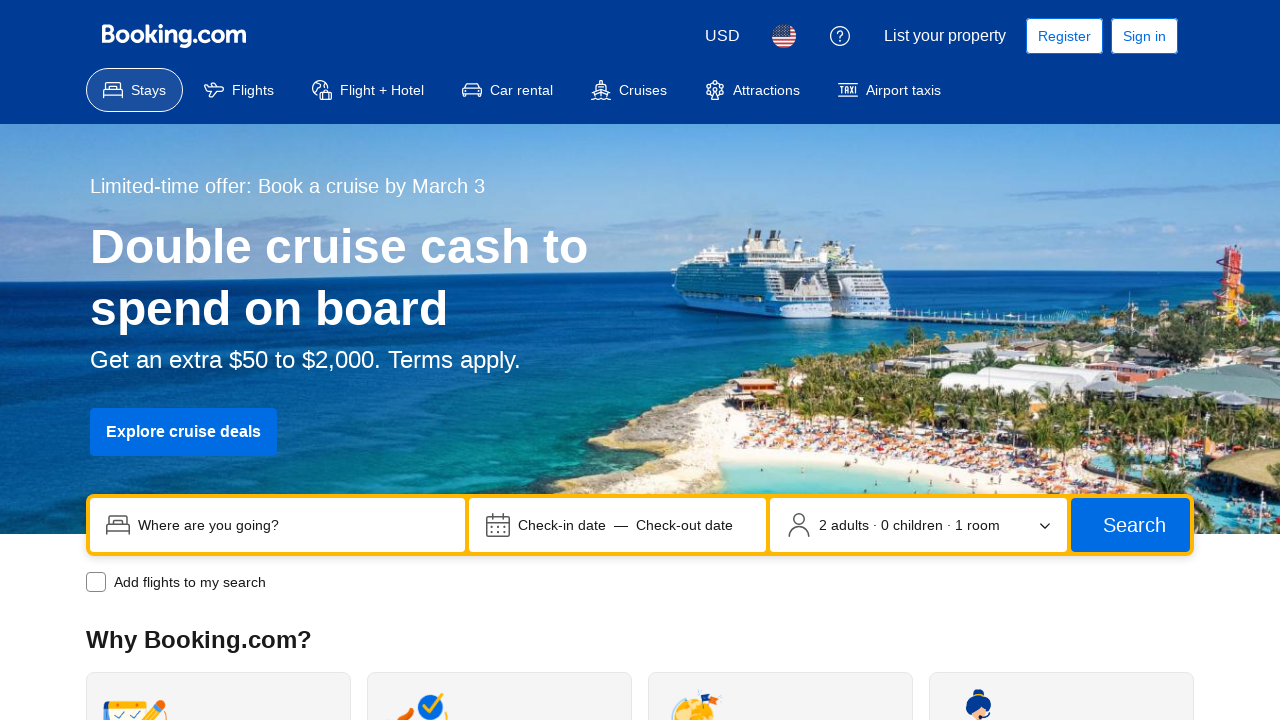

Waited for page to reach networkidle state
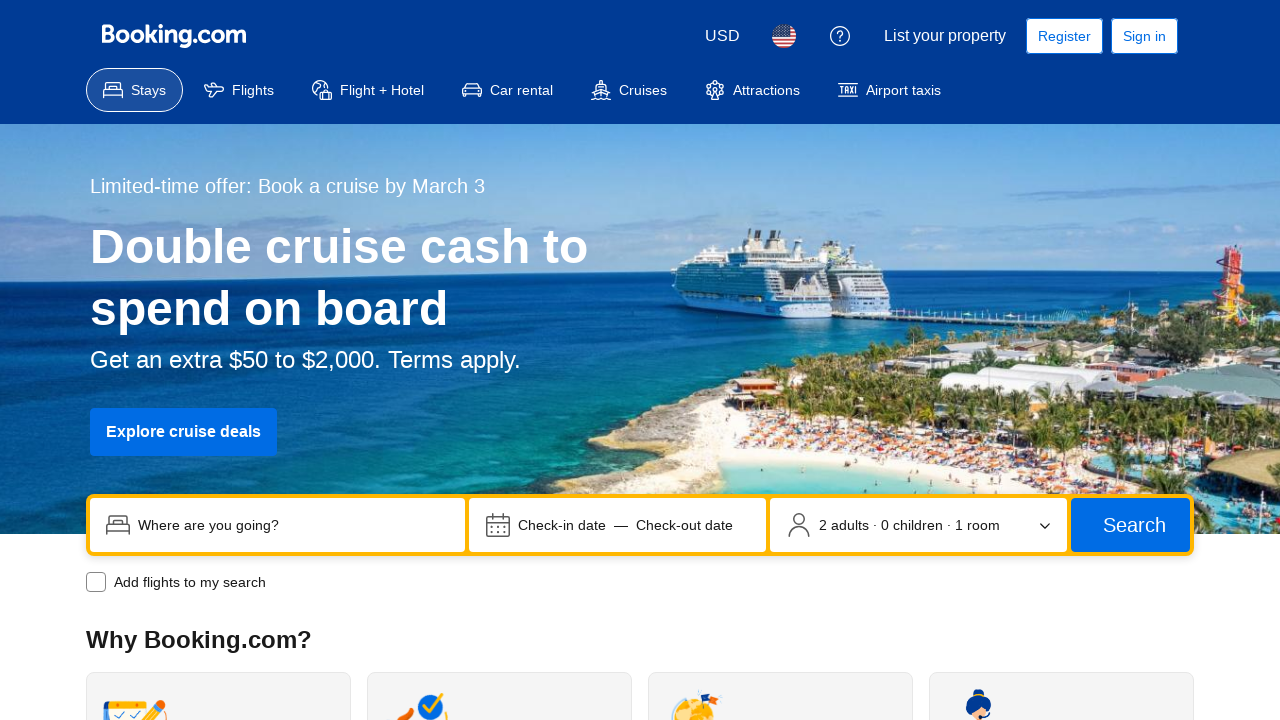

No login popup found, continued
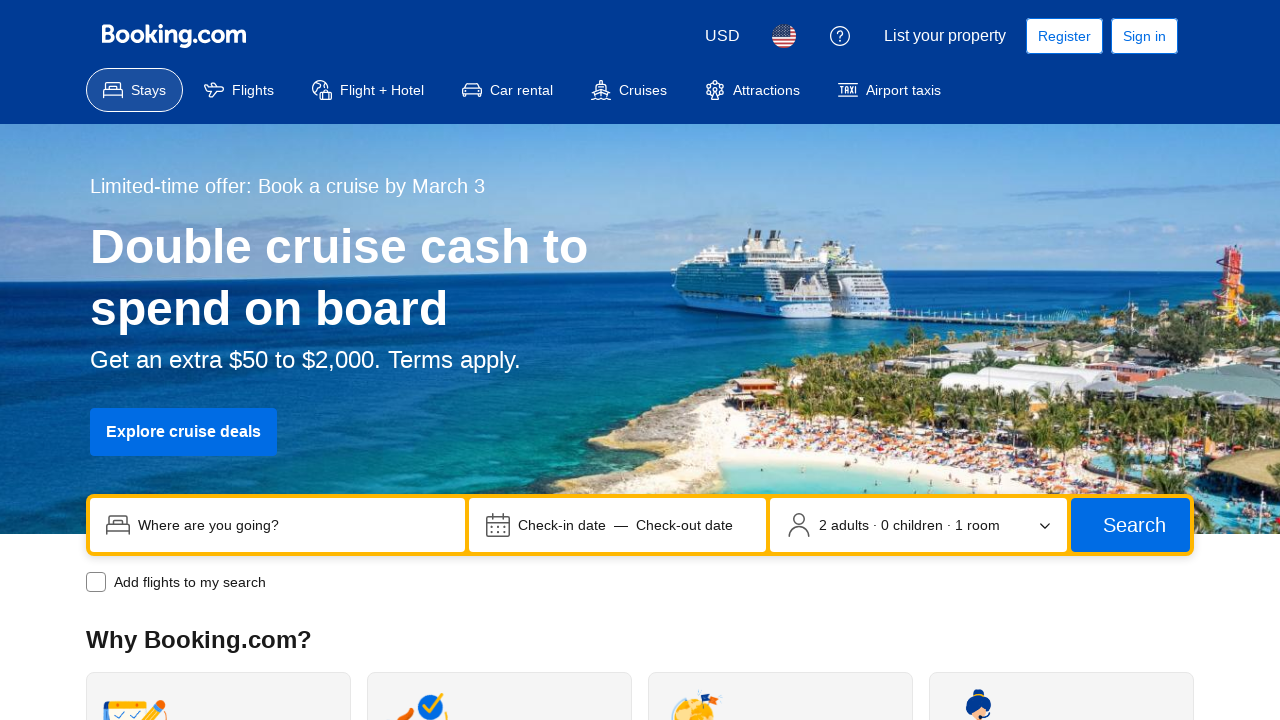

Scrolled down slightly to mimic human behavior
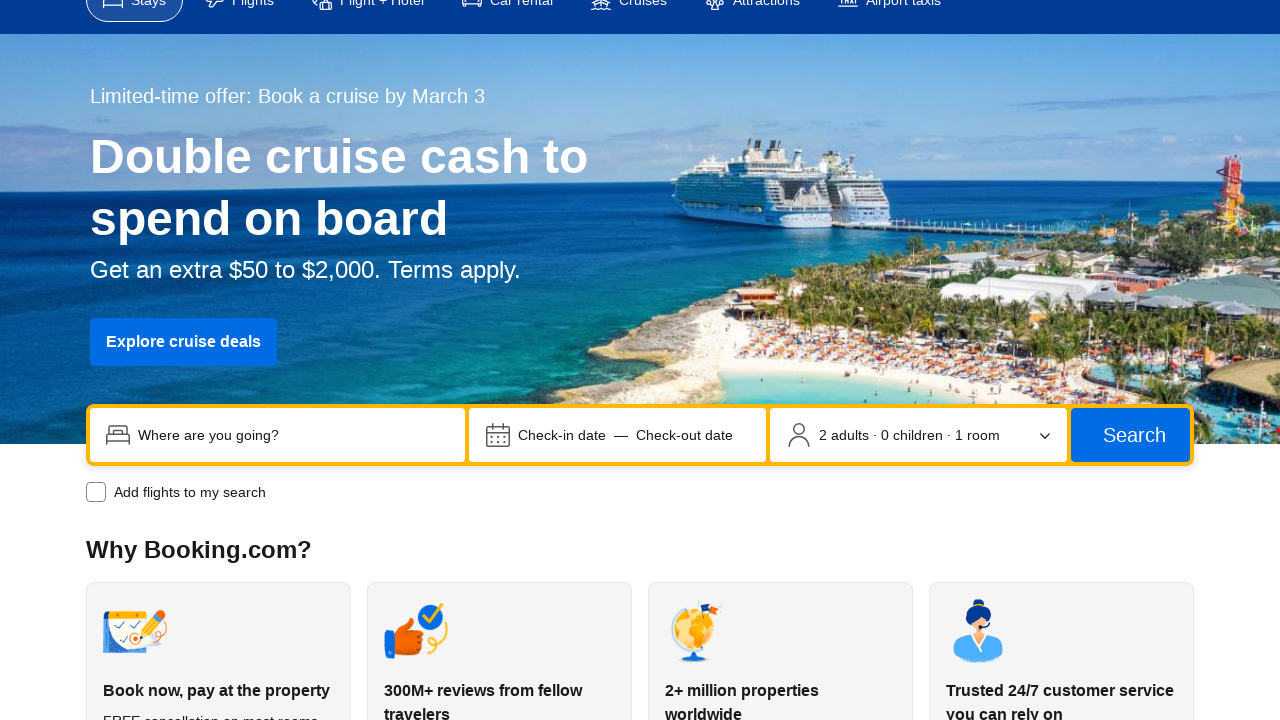

Filled search field with city name 'Paris' on input[name='ss']
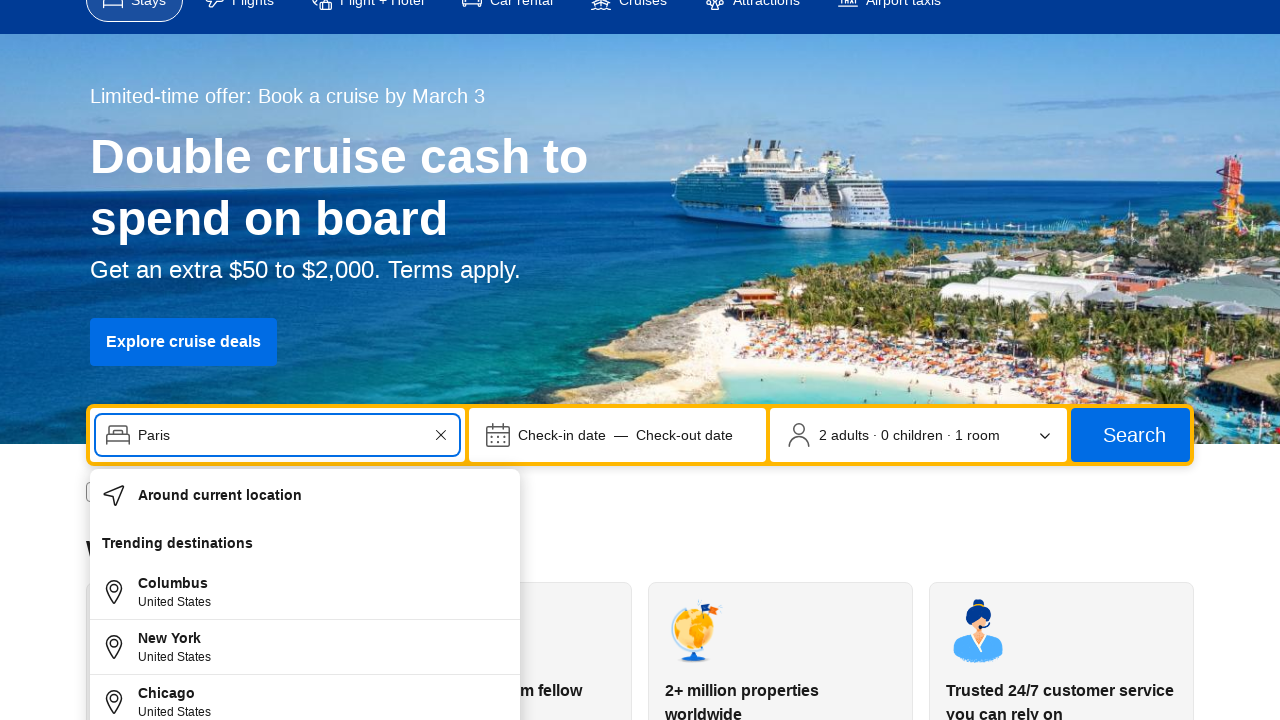

Waited 1.5 seconds for search field to process input
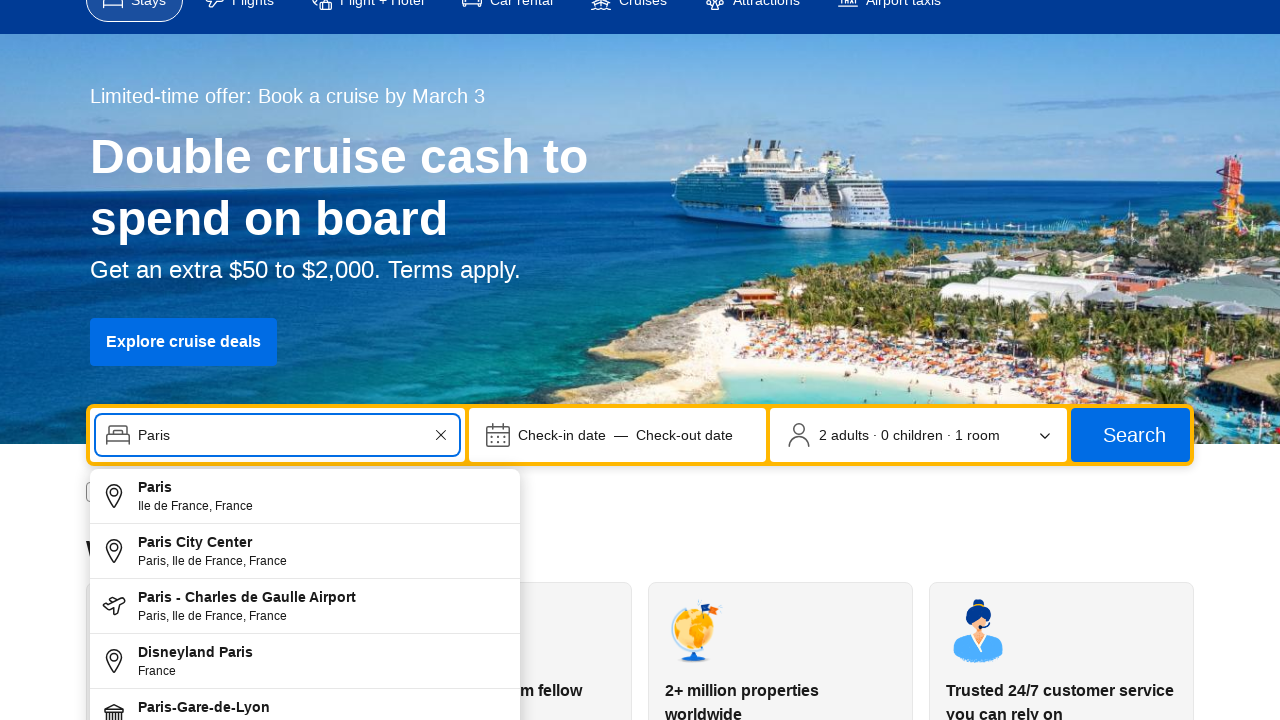

Clicked on date selector container at (618, 435) on [data-testid='searchbox-dates-container']
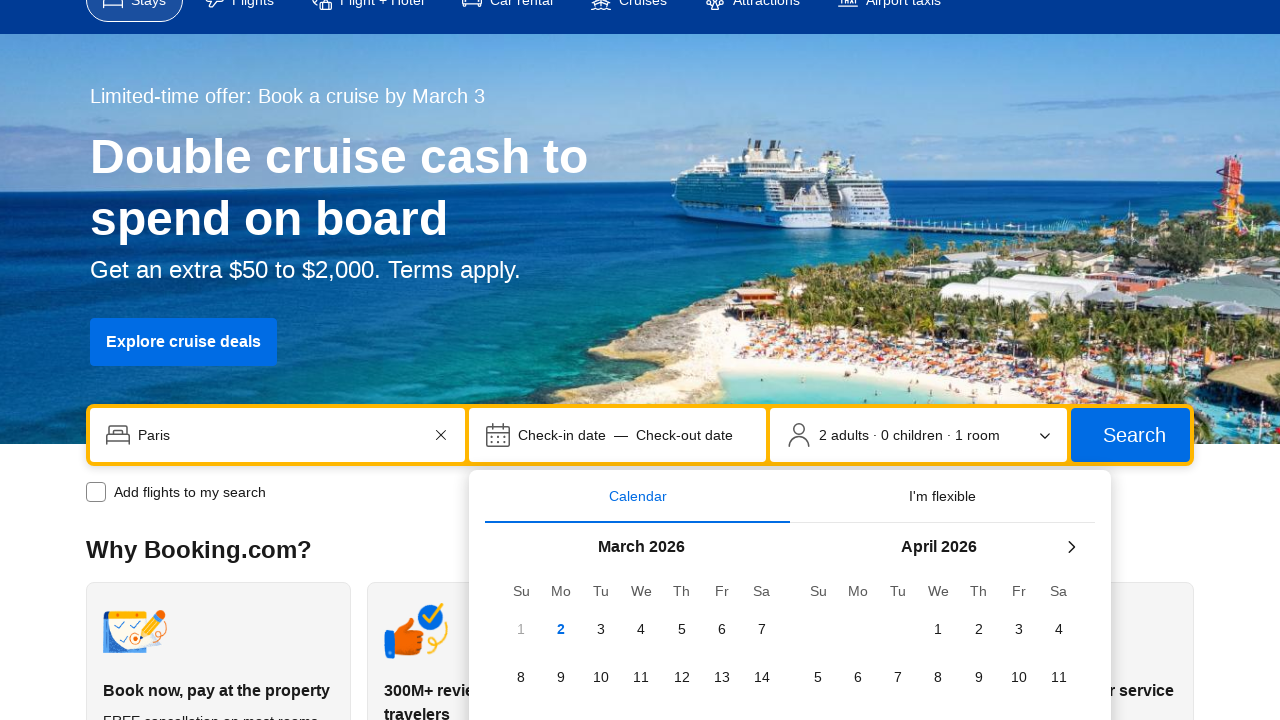

Waited 1 second for date picker to open
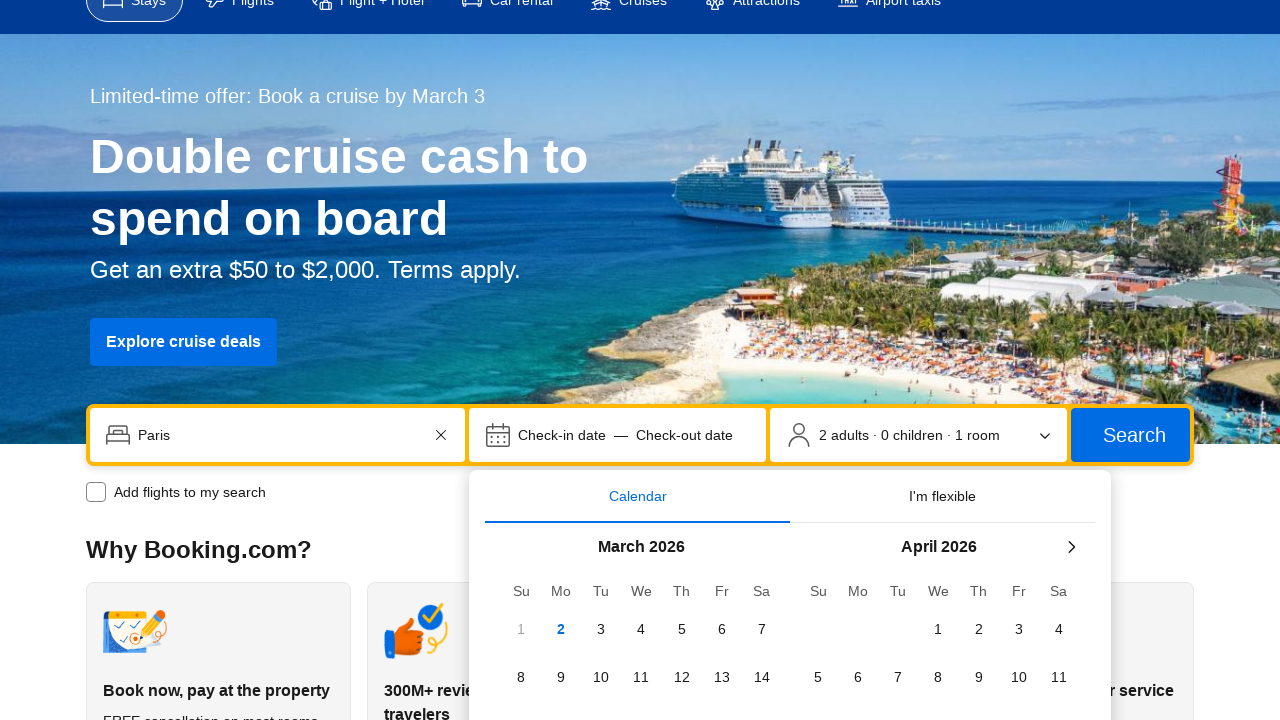

Selected check-in date: 2026-03-03 at (601, 629) on //span[@data-date='2026-03-03']
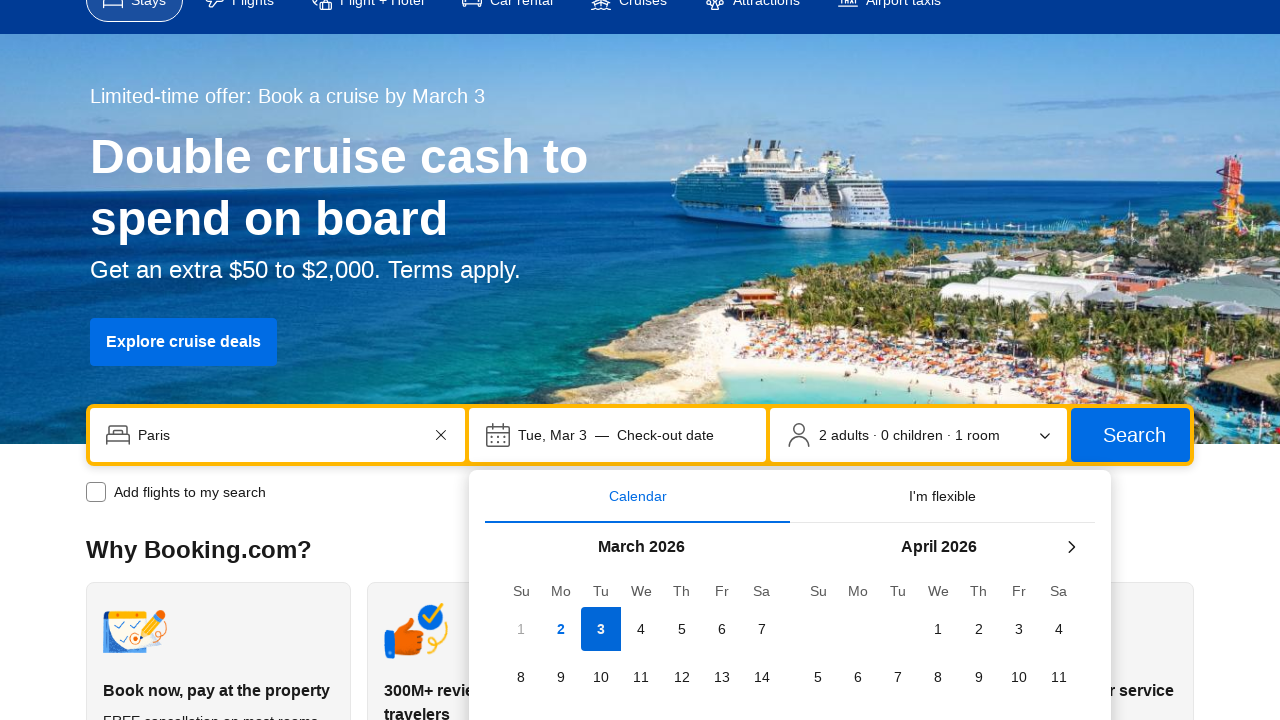

Waited 500ms after selecting check-in date
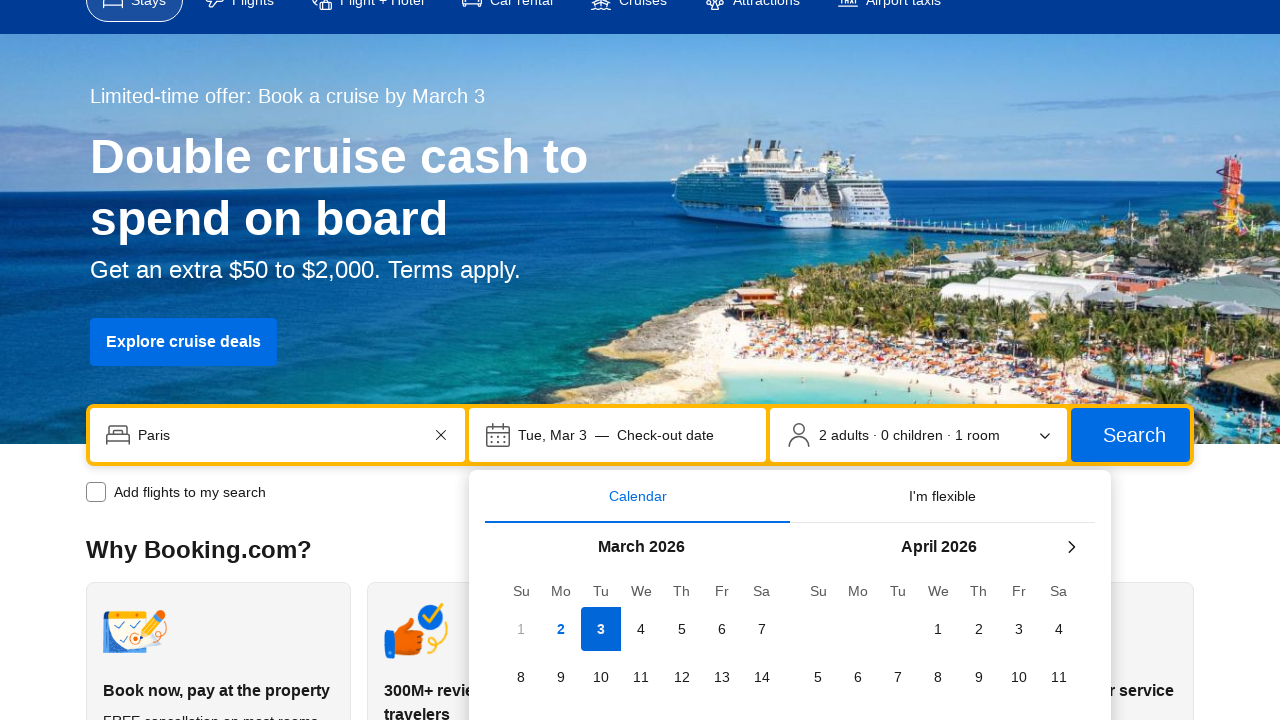

Selected check-out date: 2026-03-04 at (641, 629) on //span[@data-date='2026-03-04']
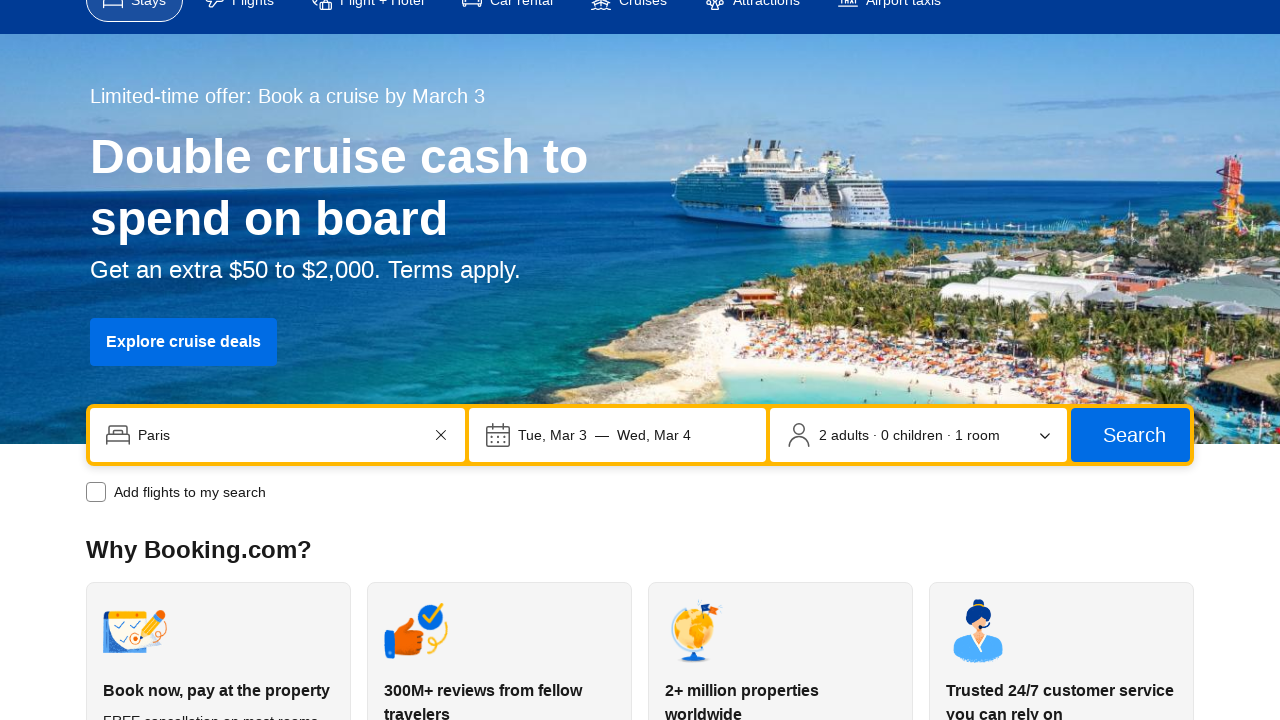

Waited 1 second after selecting check-out date
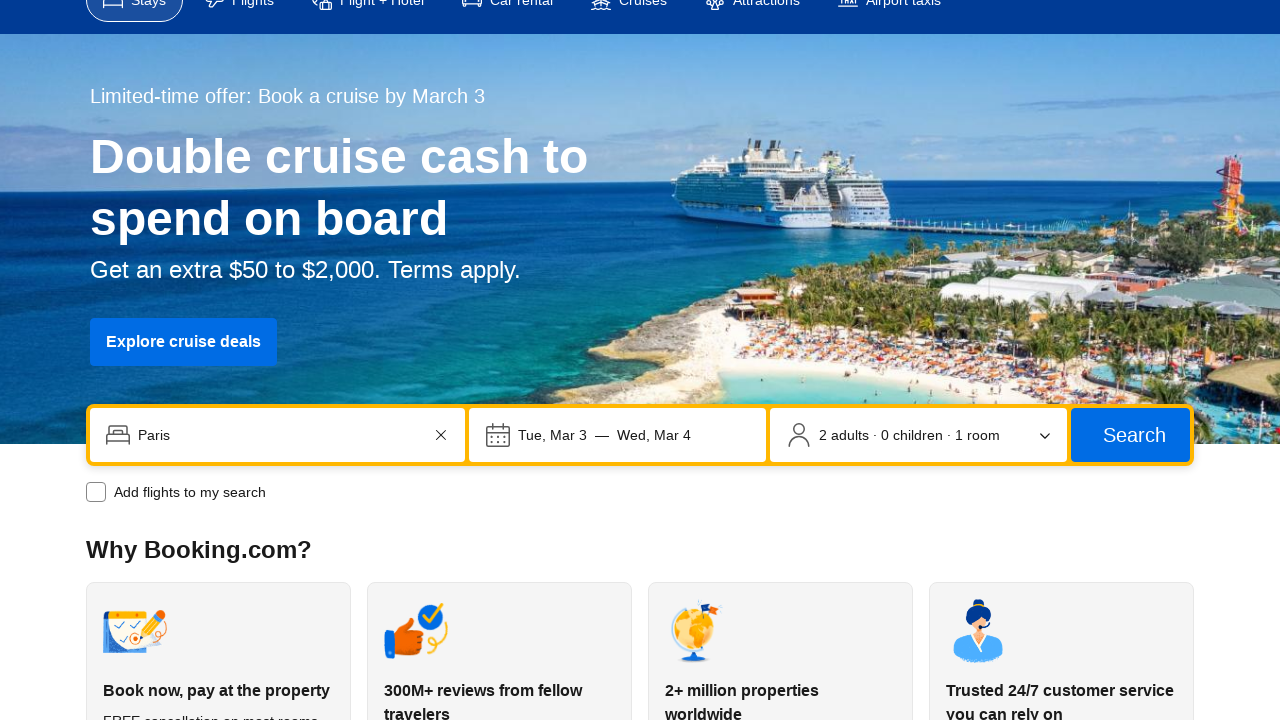

Clicked search button to submit hotel search at (1130, 435) on button[type='submit']
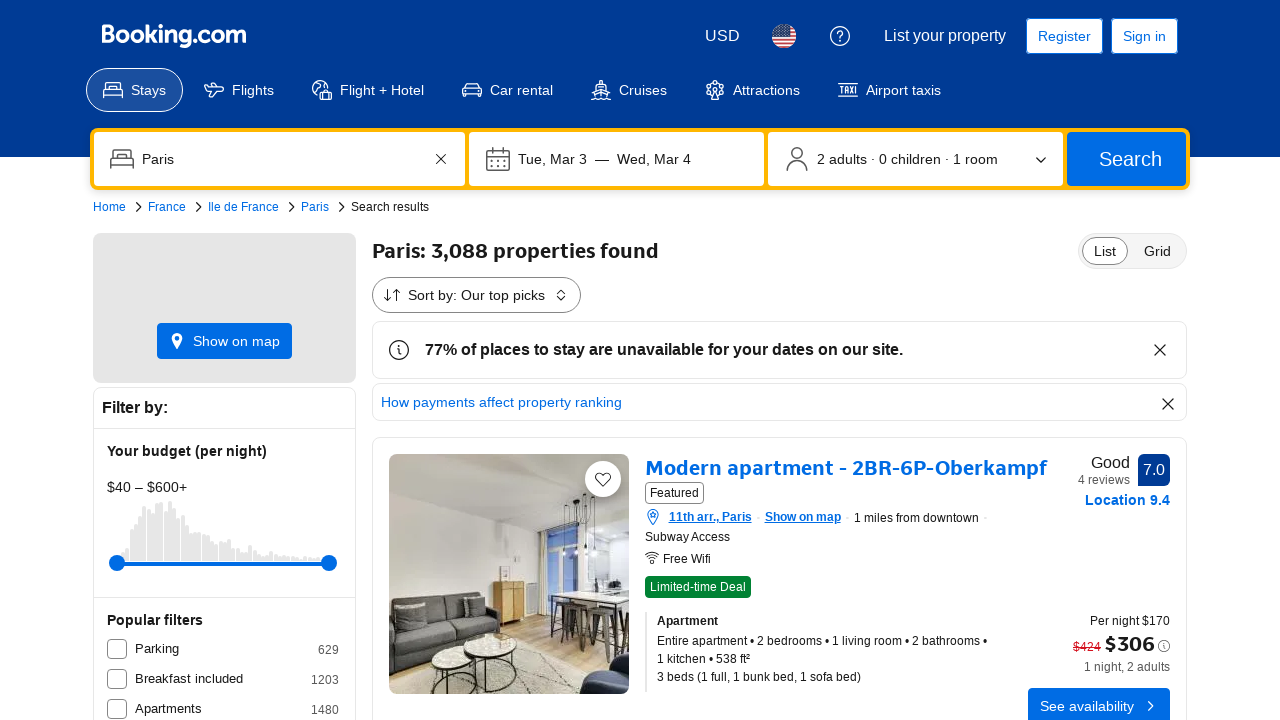

Hotel search results loaded successfully
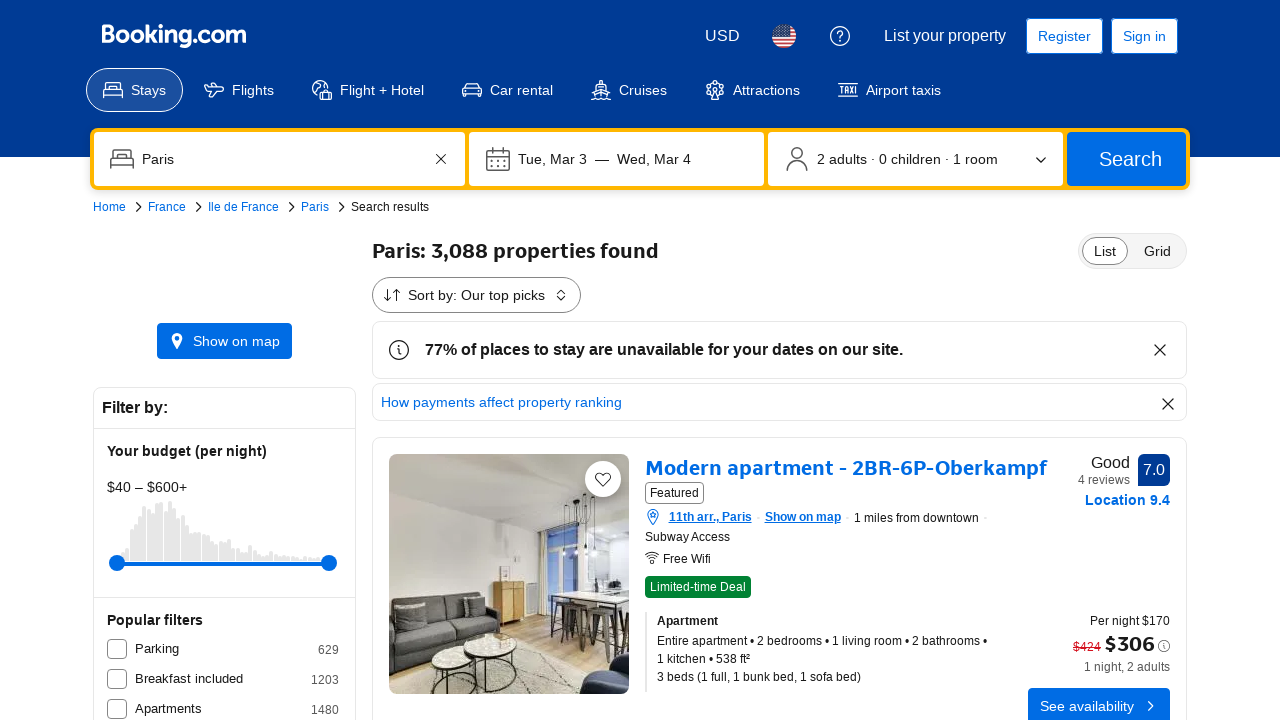

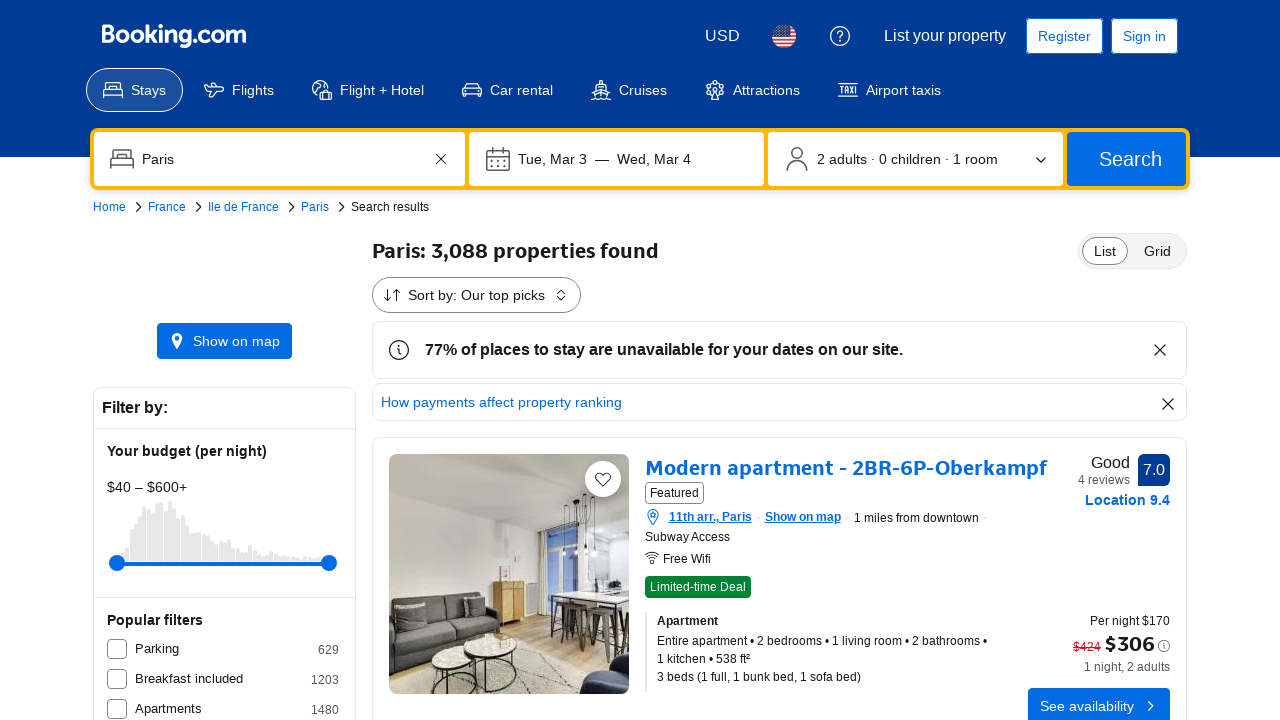